Tests the FAQ dropdown accordion by clicking on the second question about ordering multiple scooters and verifying the answer text

Starting URL: https://qa-scooter.praktikum-services.ru/

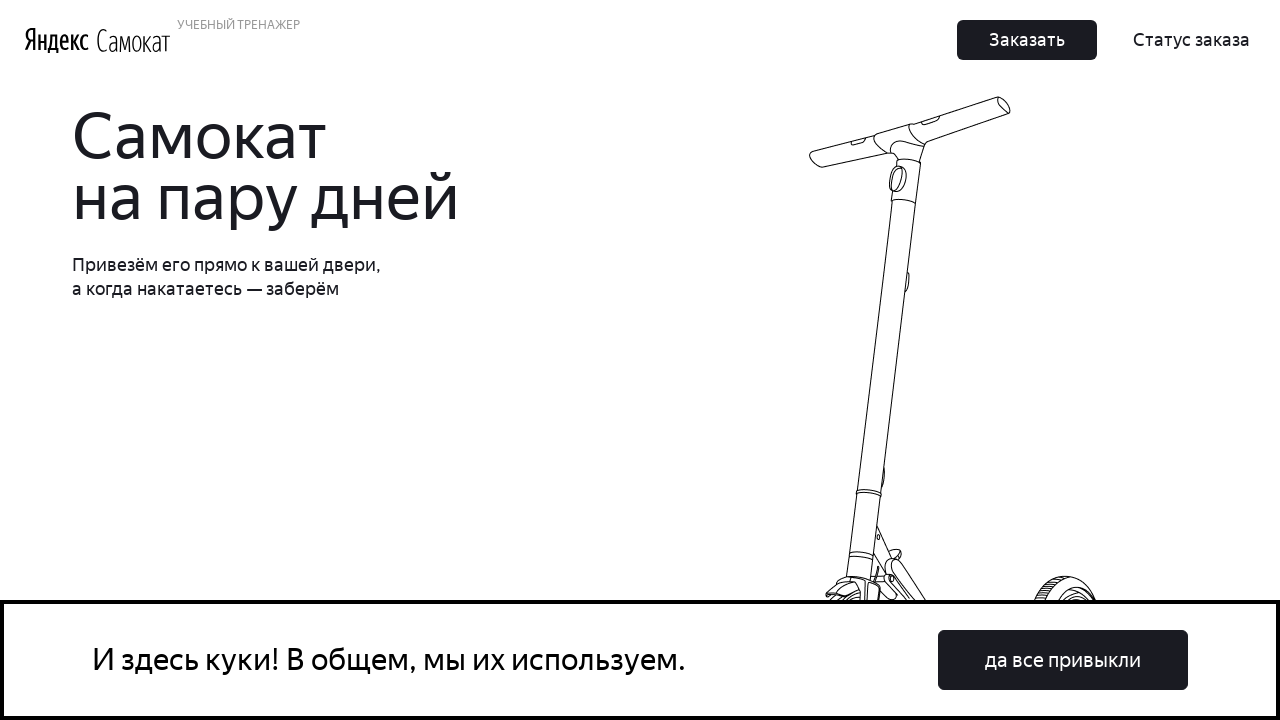

Scrolled to FAQ section 'Вопросы о важном'
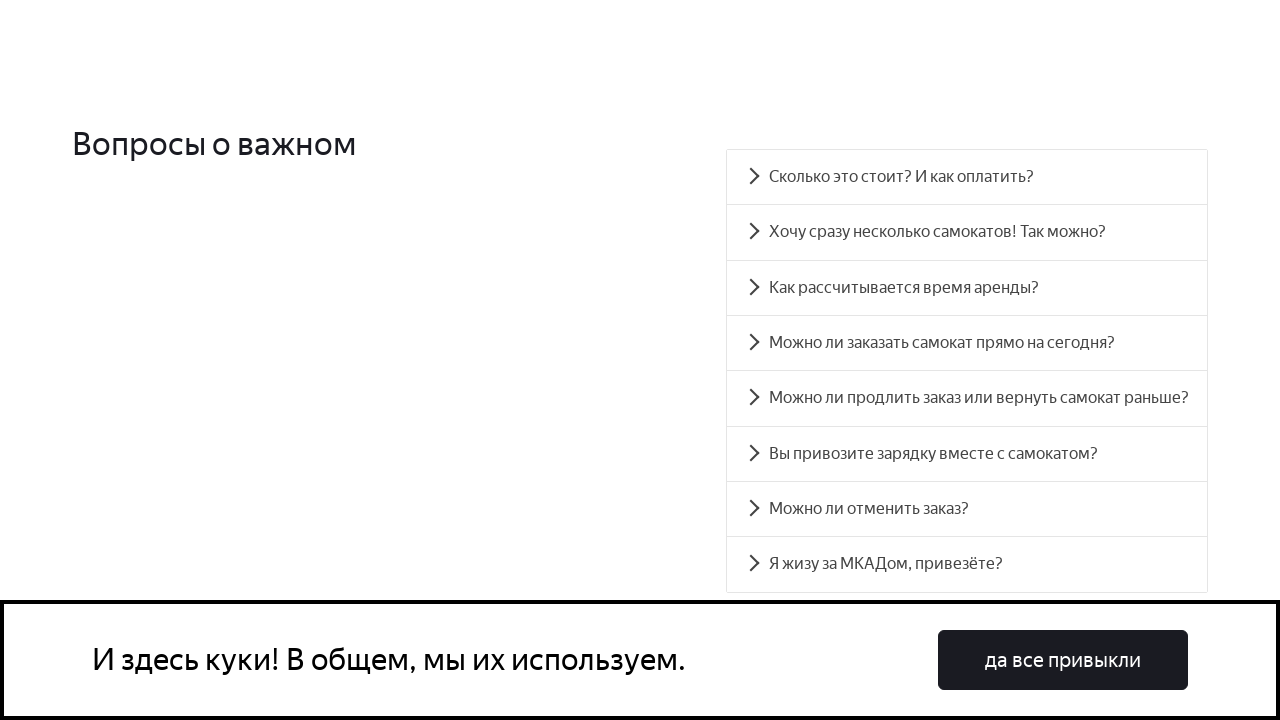

Clicked on the second FAQ accordion item about ordering multiple scooters at (967, 232) on [aria-controls='accordion__panel-1']
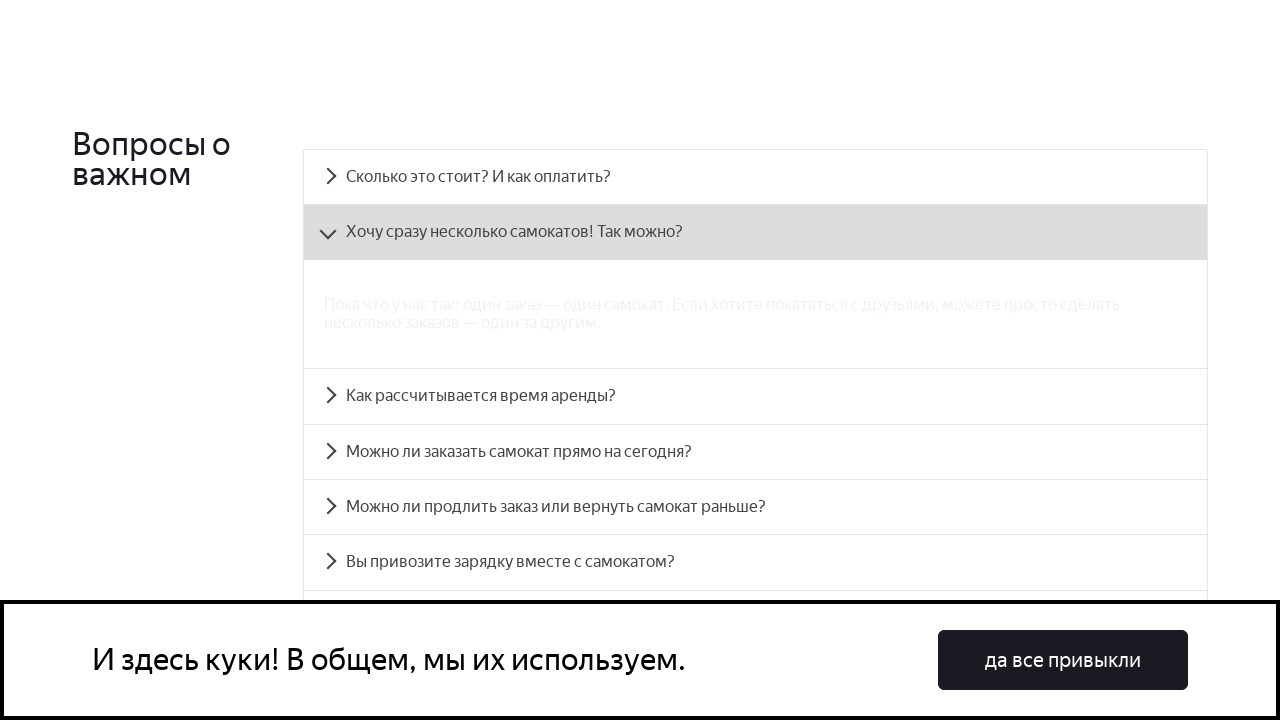

Verified the answer text about multiple scooter orders is displayed
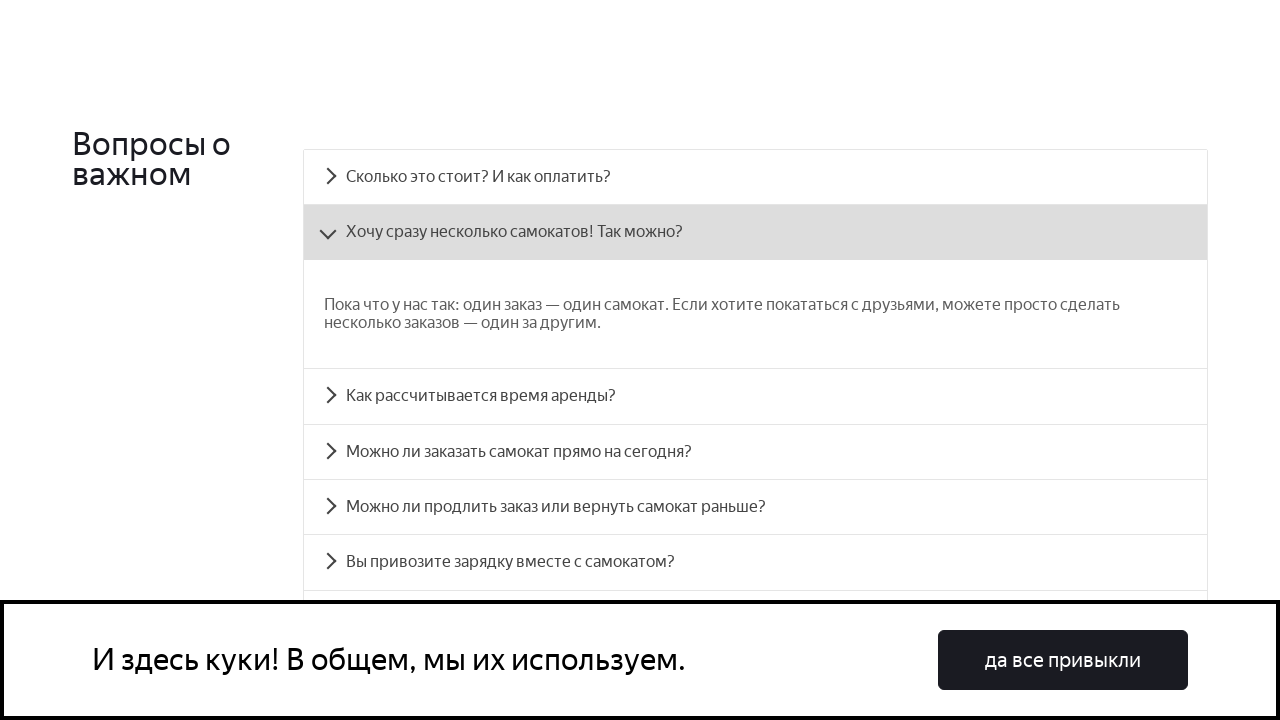

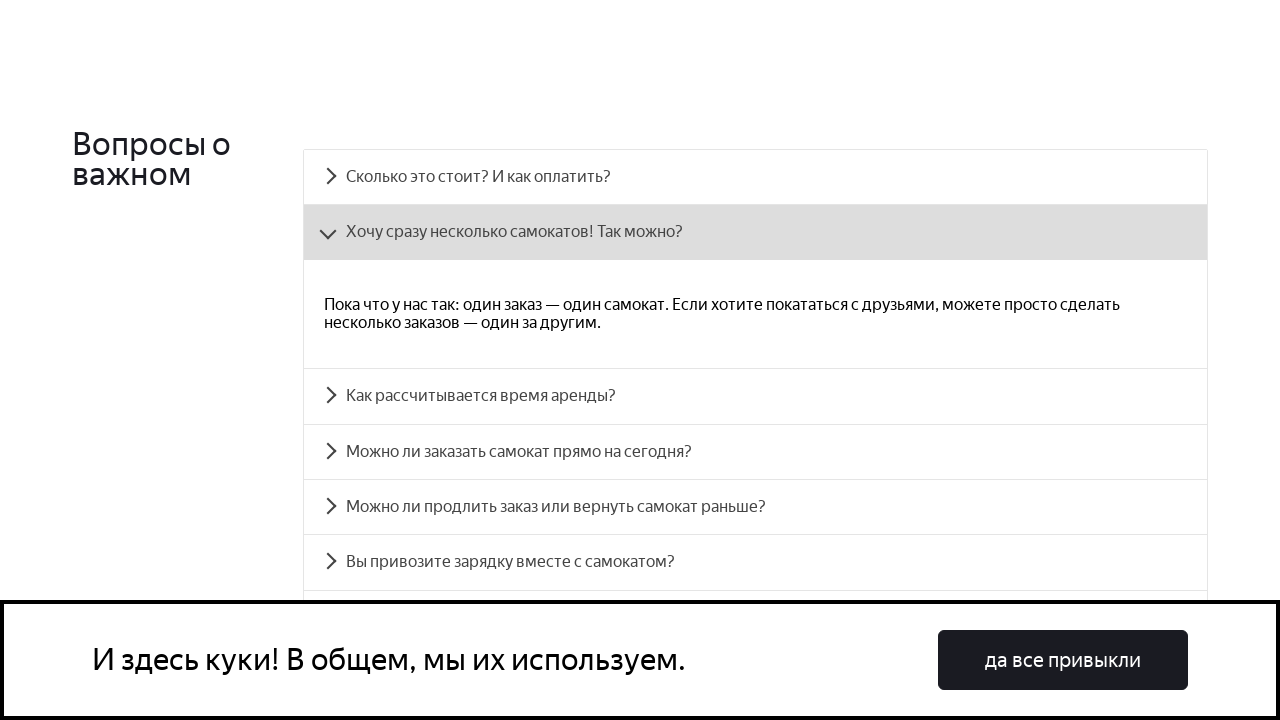